Tests iframe switching, link opening in new tabs, and window handling by clicking on courses link in iframe and opening multiple footer links in new tabs

Starting URL: https://rahulshettyacademy.com/AutomationPractice/

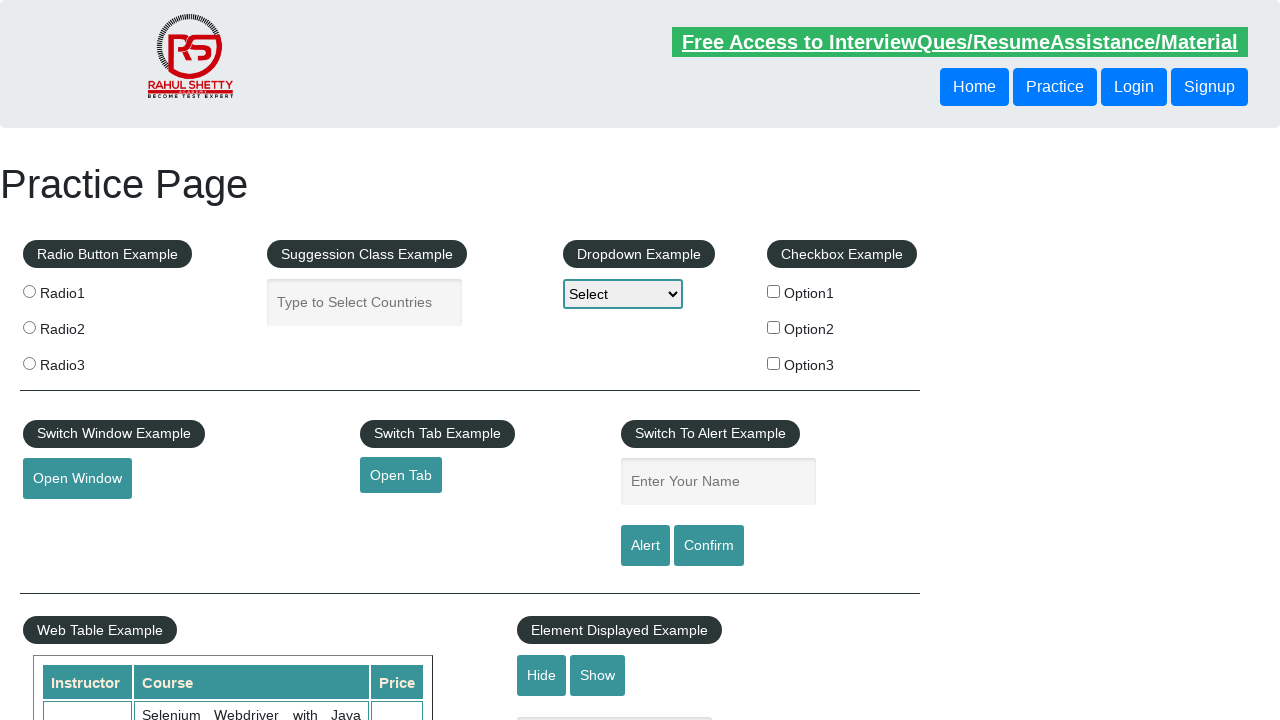

Clicked Courses link in iframe at (172, 360) on iframe[id='courses-iframe'] >> internal:control=enter-frame >> xpath=(//a[normal
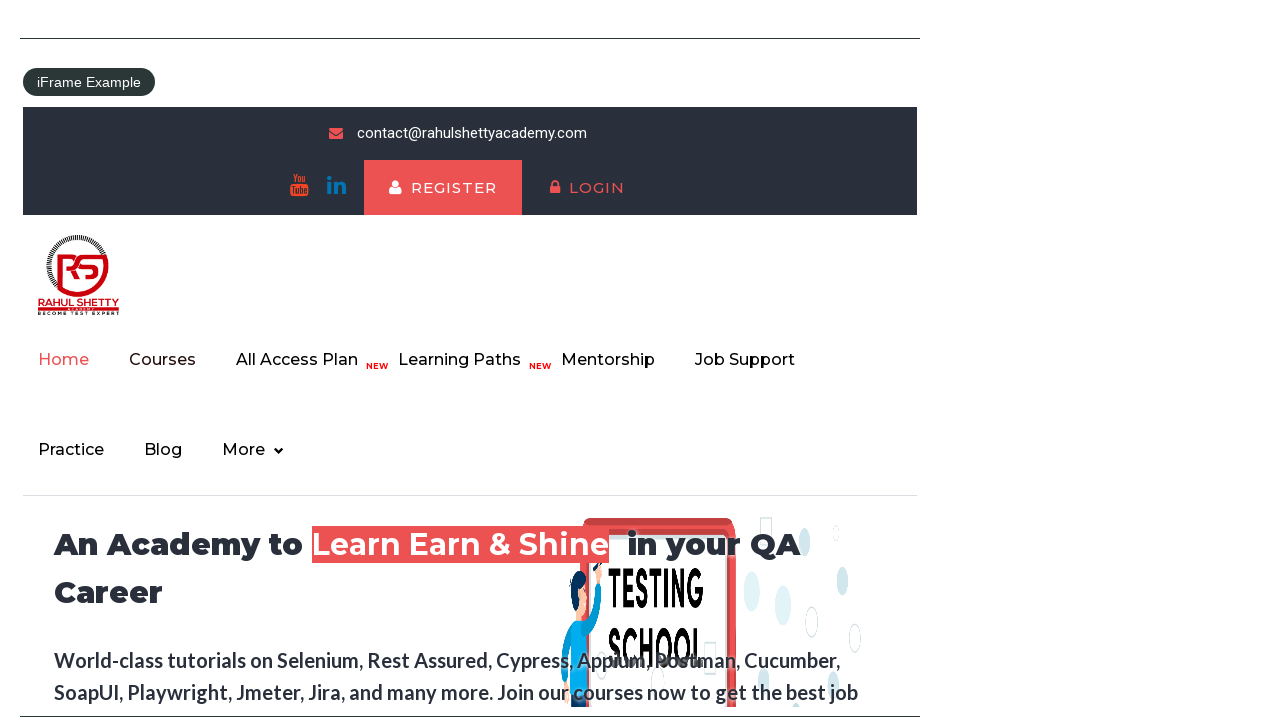

Located all footer links in first column
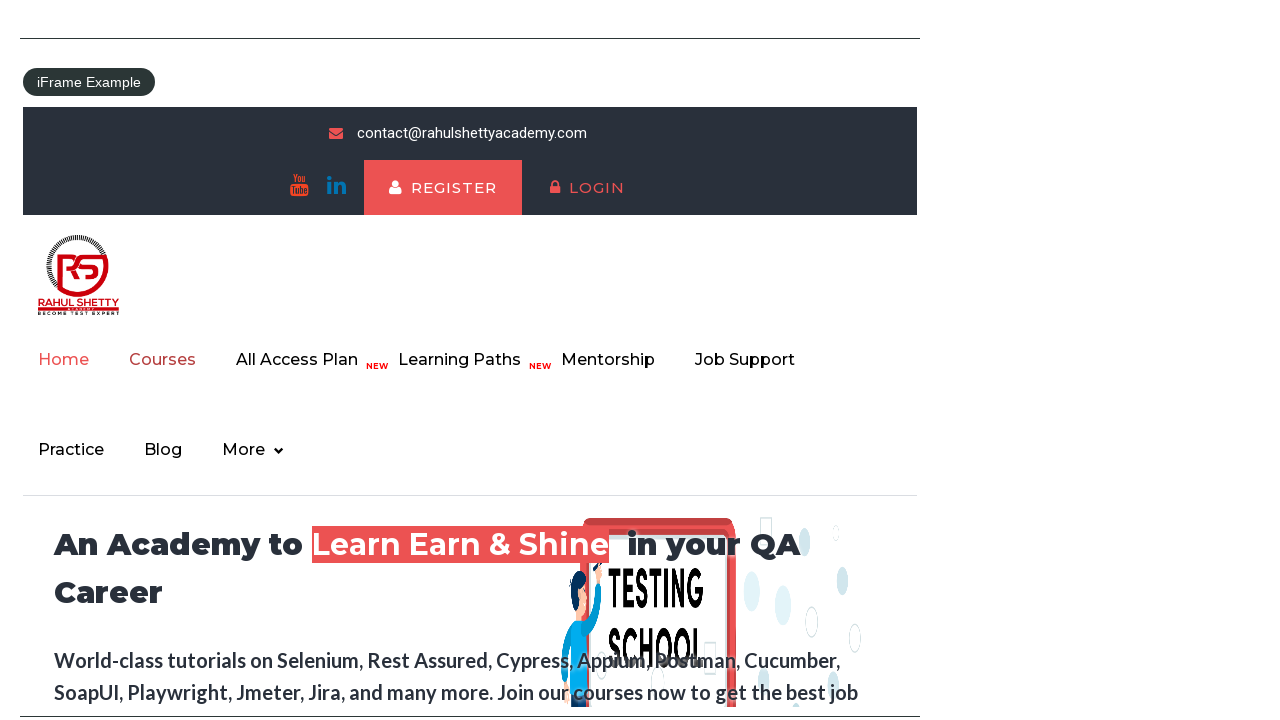

Opened footer link 1 in new tab using Ctrl+Click at (68, 520) on xpath=//table/tbody/tr/td[1]/ul >> a >> nth=1
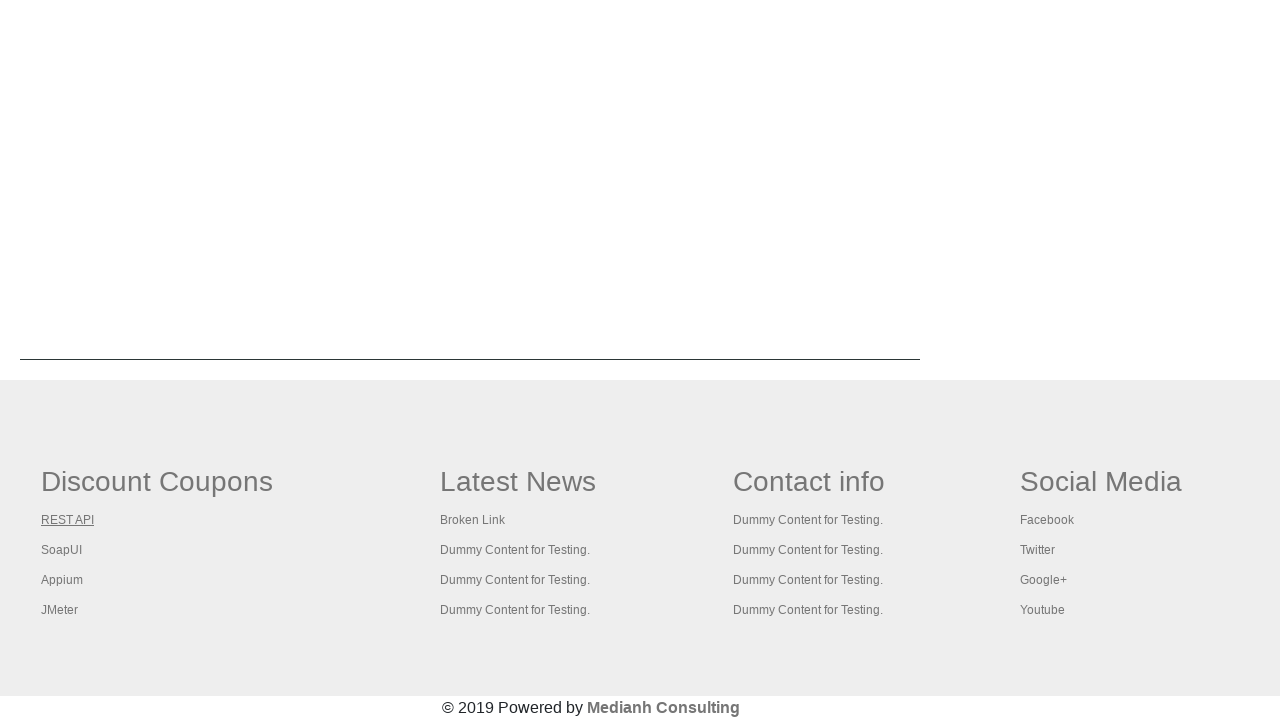

Opened footer link 2 in new tab using Ctrl+Click at (62, 550) on xpath=//table/tbody/tr/td[1]/ul >> a >> nth=2
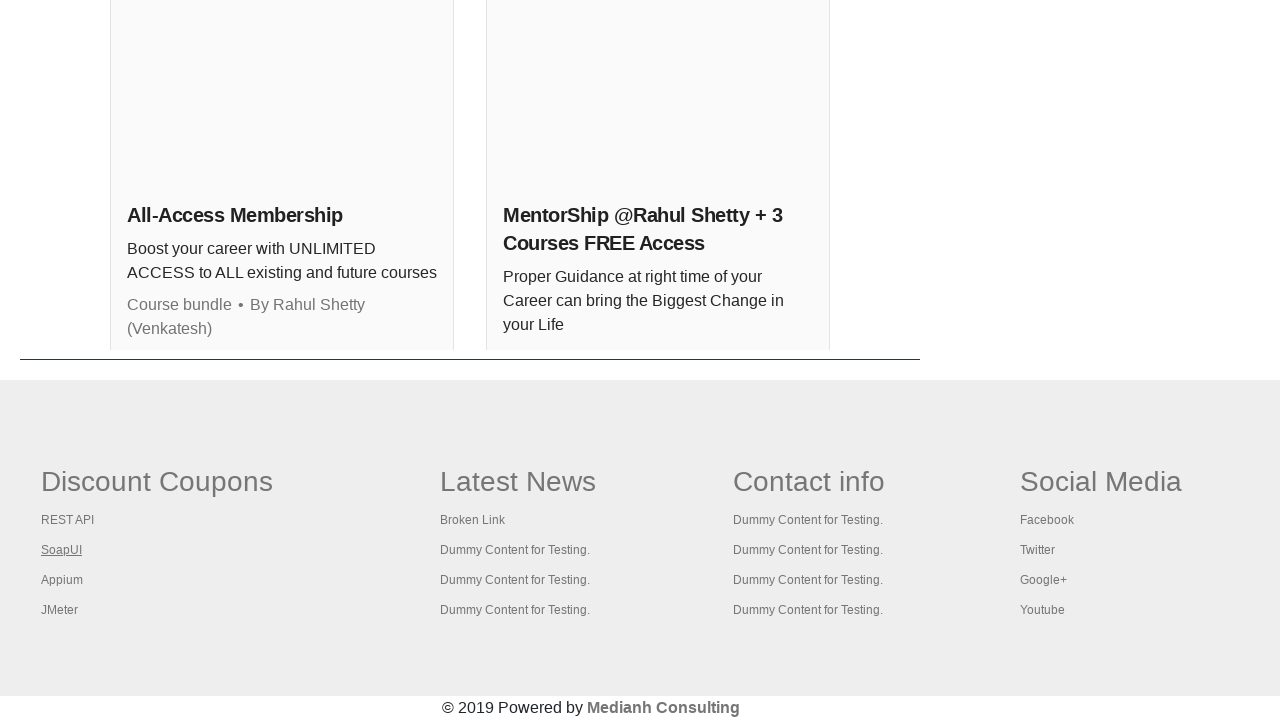

Opened footer link 3 in new tab using Ctrl+Click at (62, 580) on xpath=//table/tbody/tr/td[1]/ul >> a >> nth=3
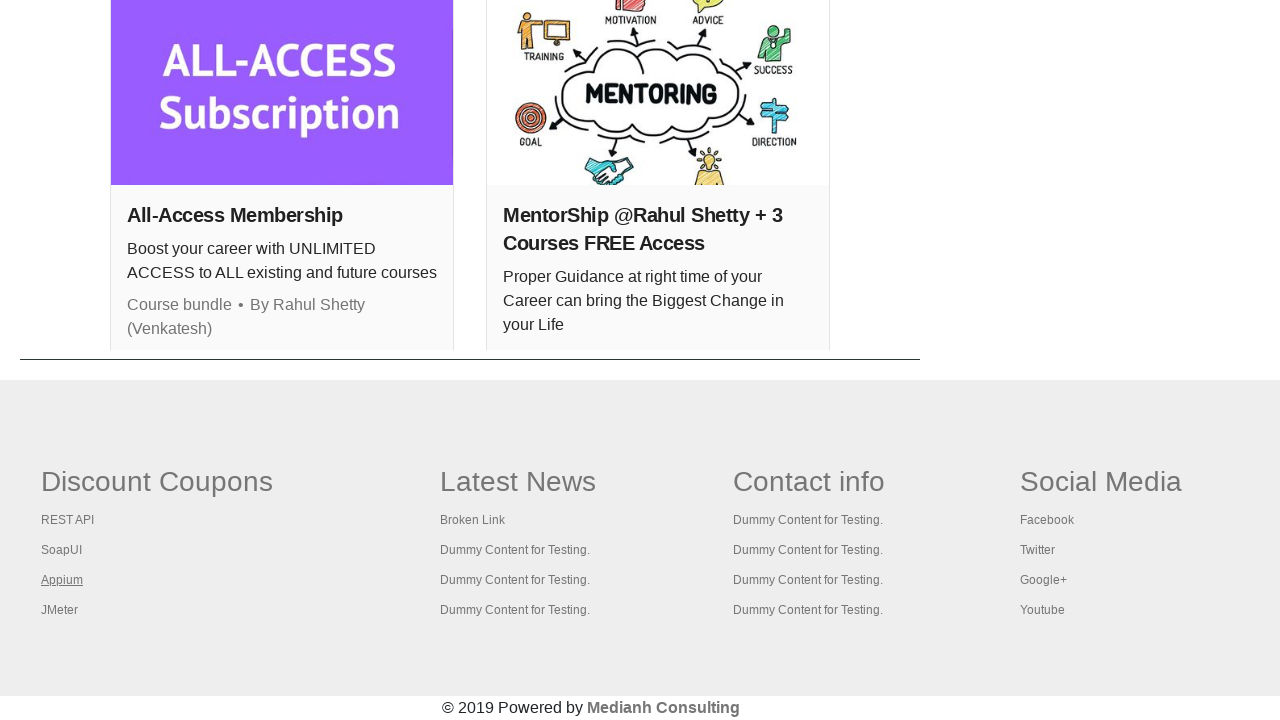

Opened footer link 4 in new tab using Ctrl+Click at (60, 610) on xpath=//table/tbody/tr/td[1]/ul >> a >> nth=4
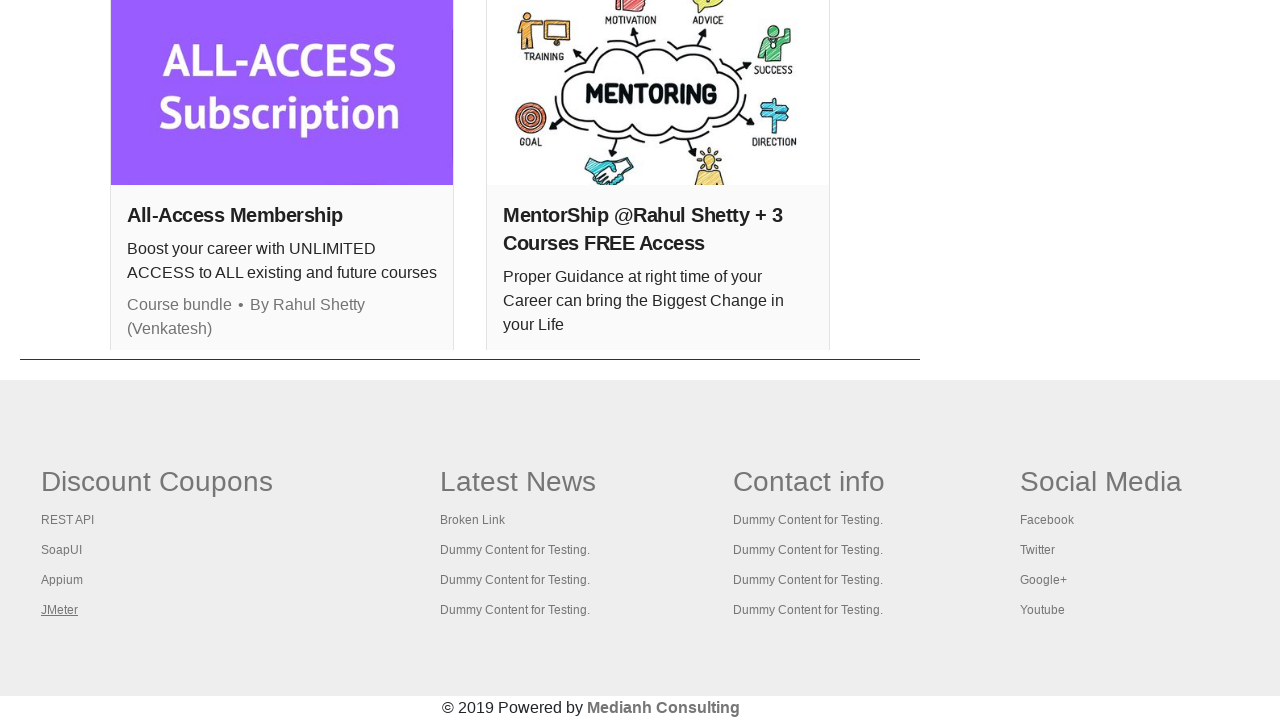

Waited for new tabs to open
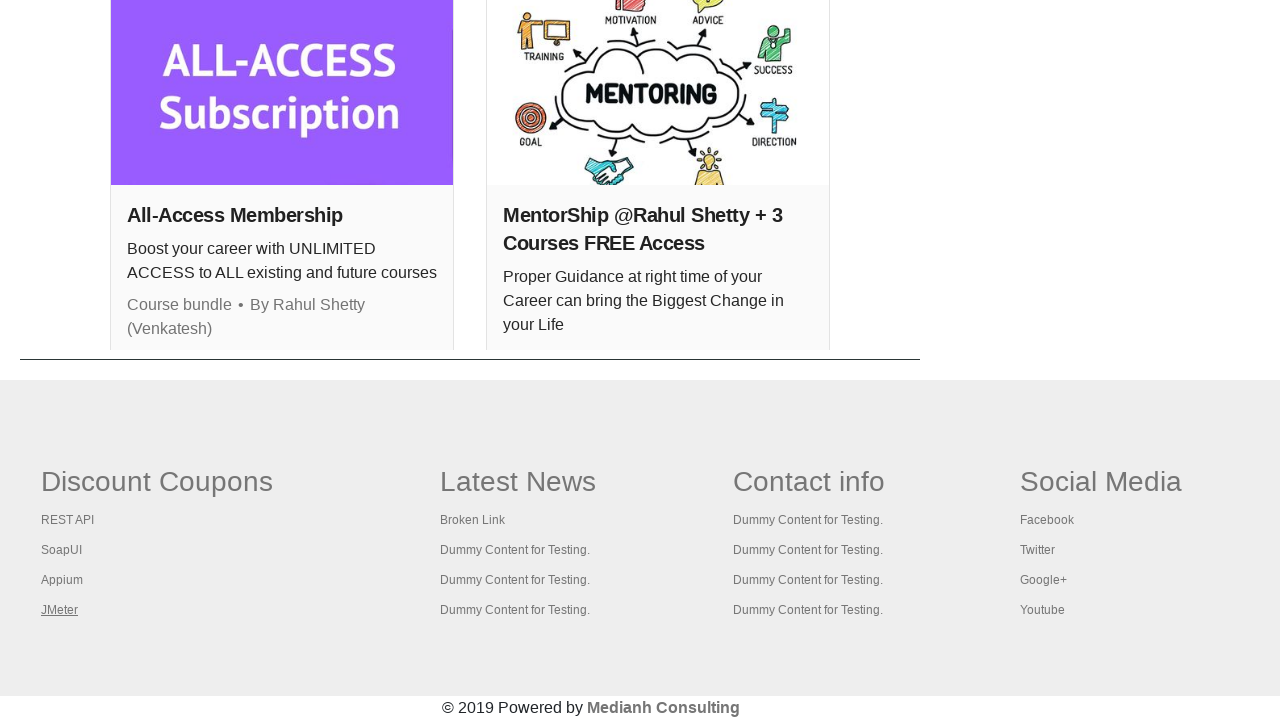

Retrieved and printed titles of all 5 open tabs
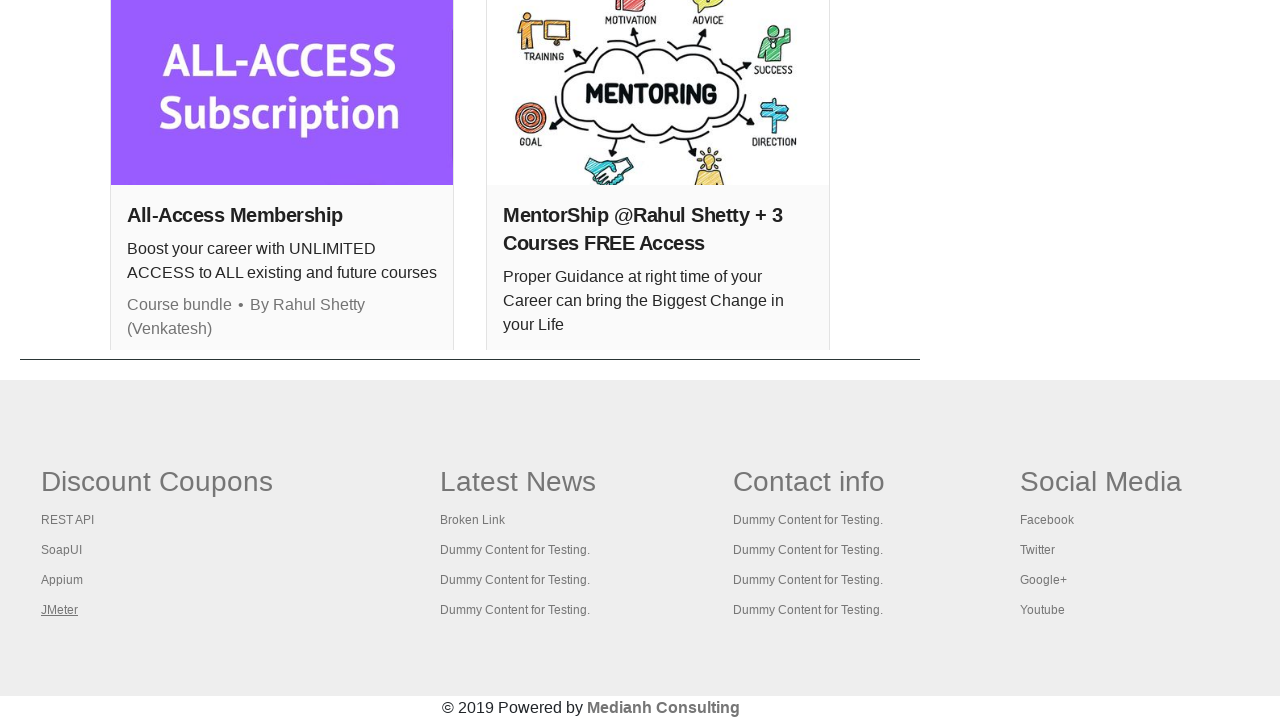

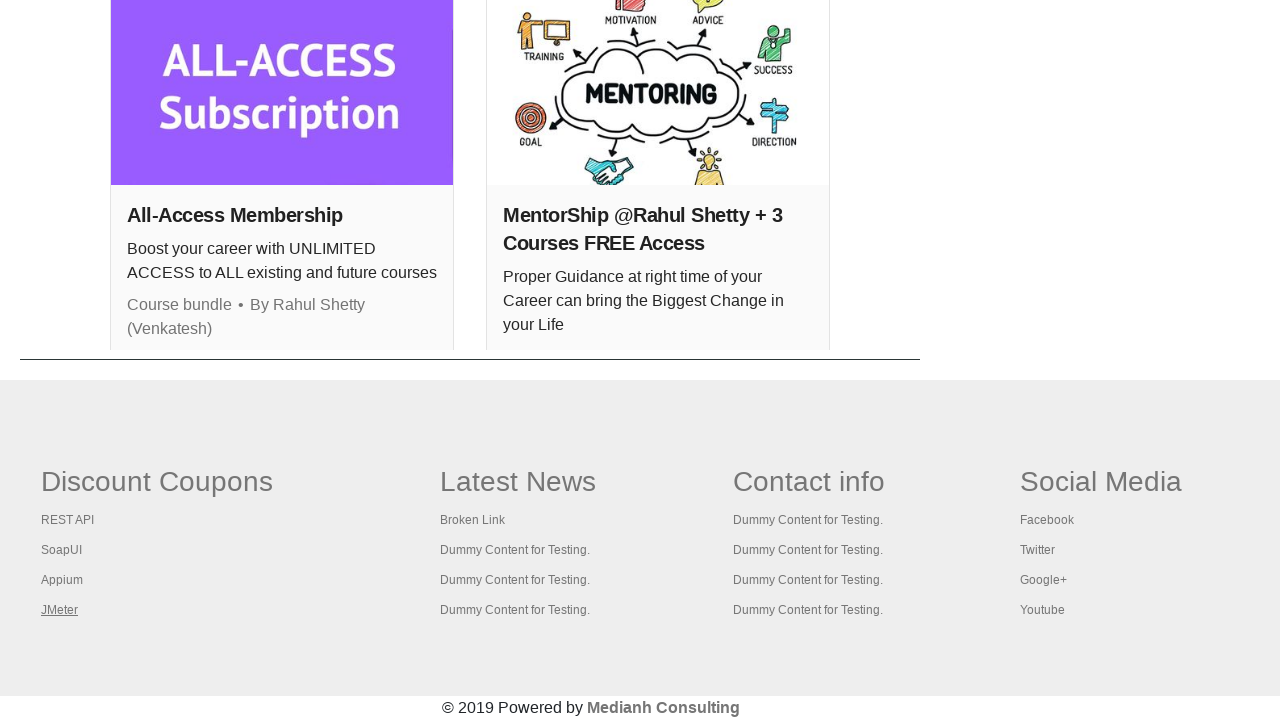